Tests mouse hover interaction on the CVC hint element on the payment form.

Starting URL: https://sandbox.cardpay.com/MI/cardpayment2.html?orderXml=PE9SREVSIFdBTExFVF9JRD0nODI5OScgT1JERVJfTlVNQkVSPSc0NTgyMTEnIEFNT1VOVD0nMjkxLjg2JyBDVVJSRU5DWT0nRVVSJyAgRU1BSUw9J2N1c3RvbWVyQGV4YW1wbGUuY29tJz4KPEFERFJFU1MgQ09VTlRSWT0nVVNBJyBTVEFURT0nTlknIFpJUD0nMTAwMDEnIENJVFk9J05ZJyBTVFJFRVQ9JzY3NyBTVFJFRVQnIFBIT05FPSc4NzY5OTA5MCcgVFlQRT0nQklMTElORycvPgo8L09SREVSPg==&sha512=998150a2b27484b776a1628bfe7505a9cb430f276dfa35b14315c1c8f03381a90490f6608f0dcff789273e05926cd782e1bb941418a9673f43c47595aa7b8b0d

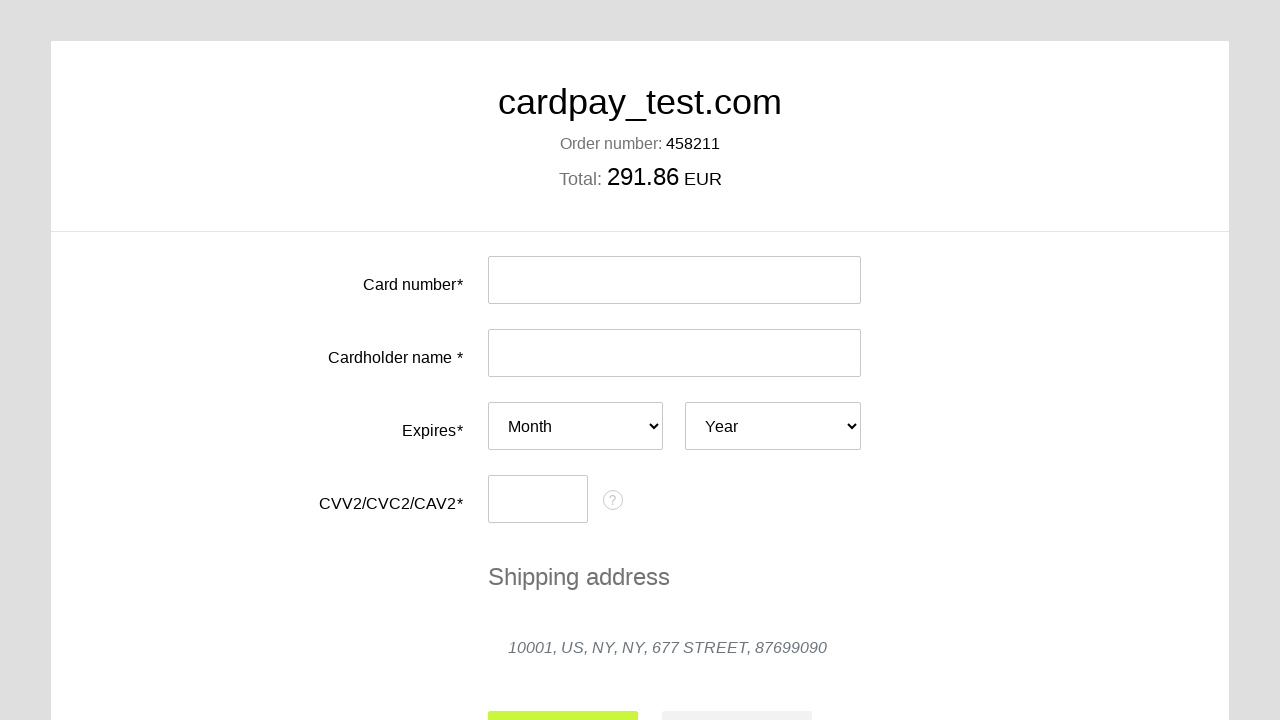

Hovered over CVC hint element at (613, 500) on #cvc-hint
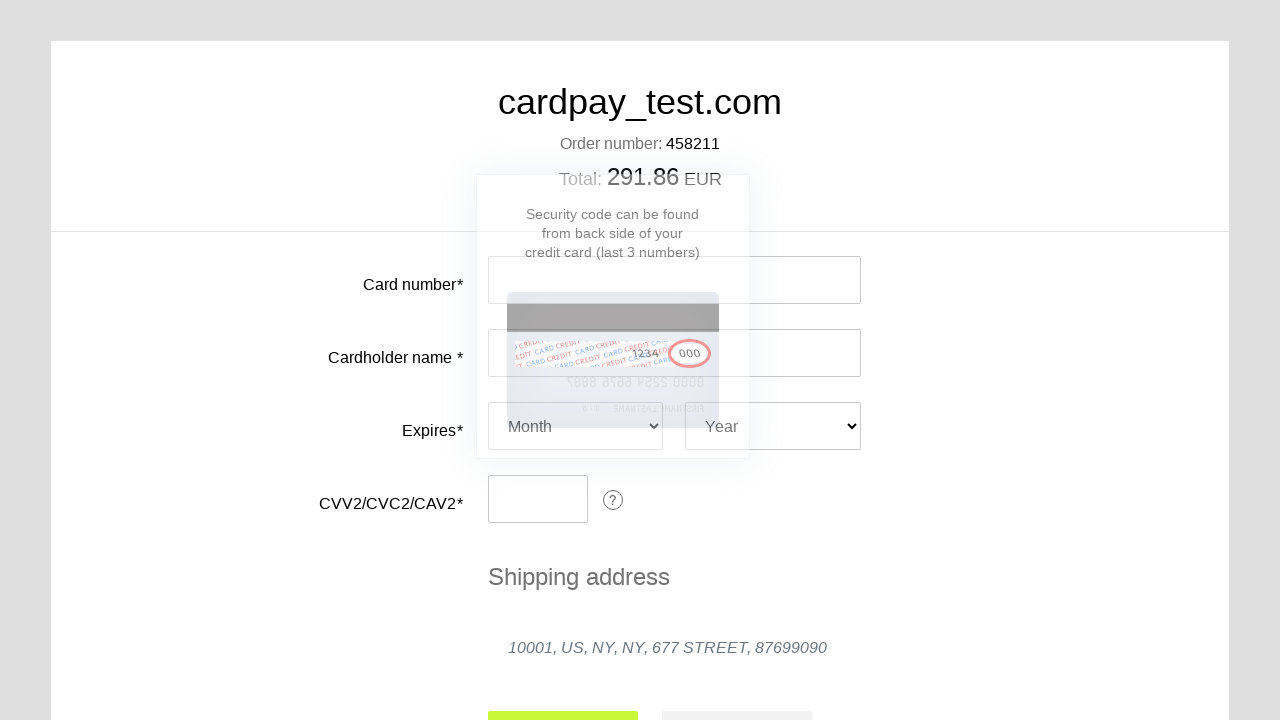

Clicked on CVC hint element at (613, 500) on #cvc-hint
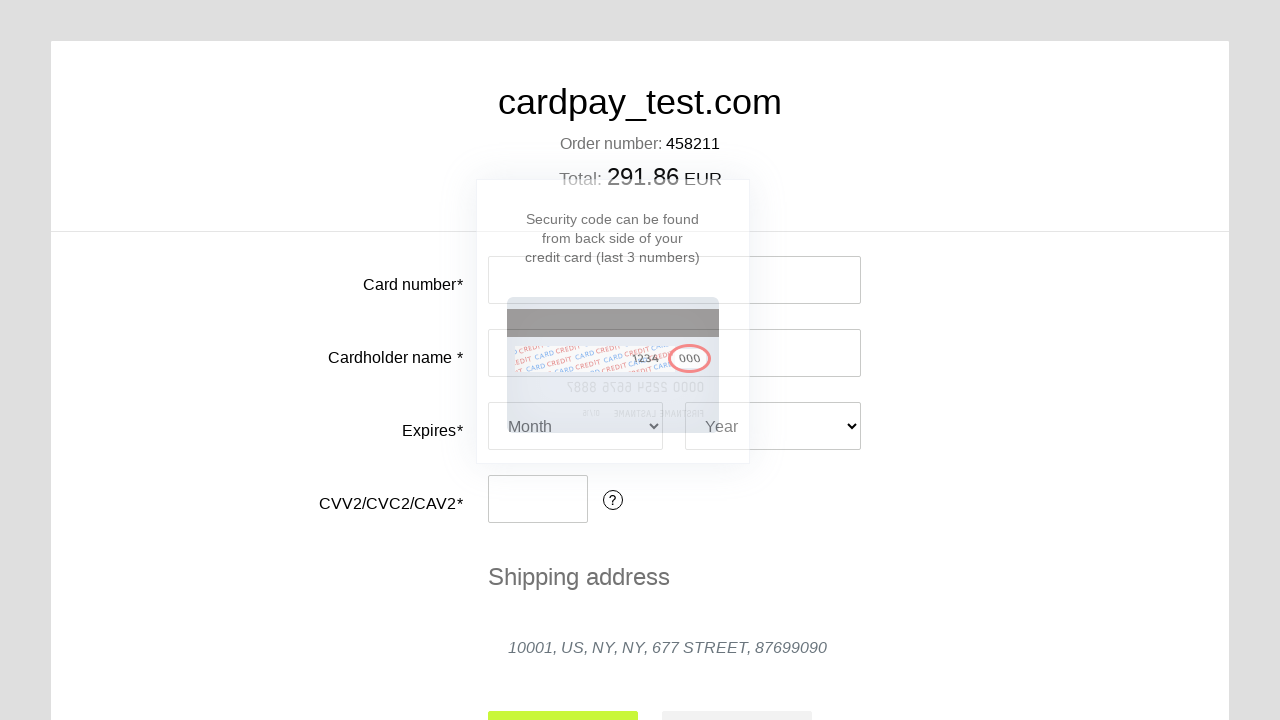

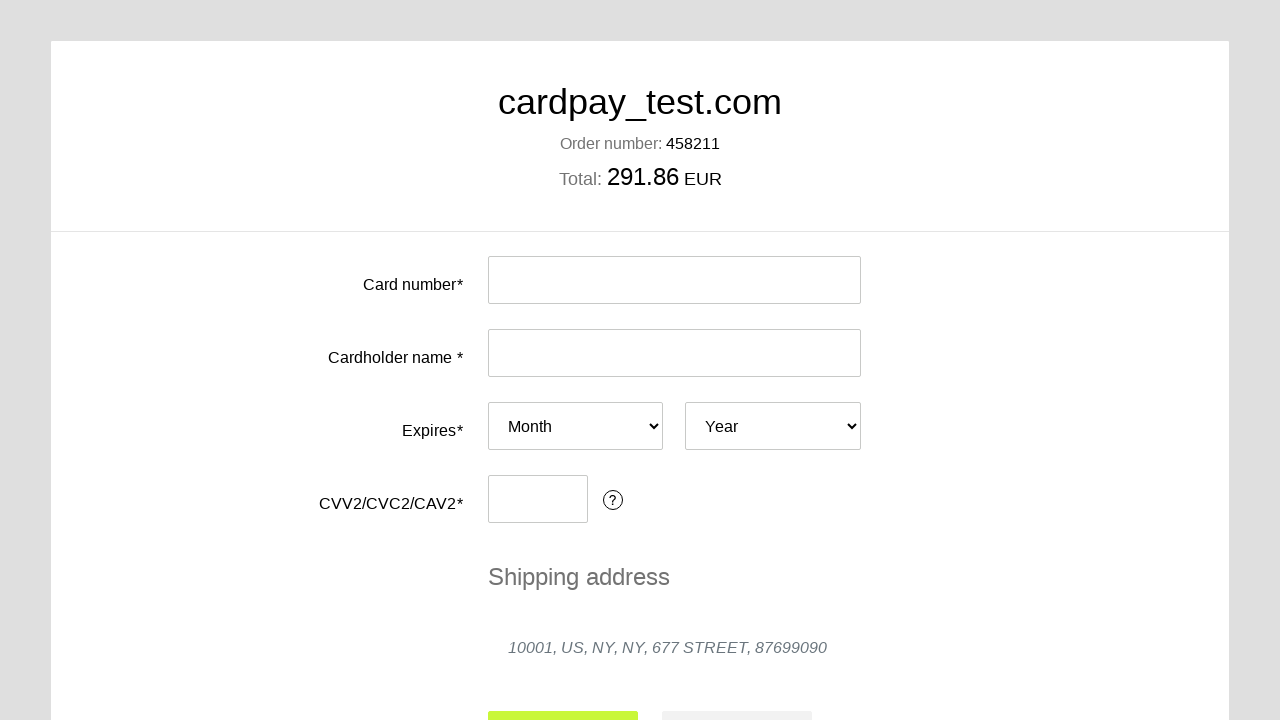